Tests mouse hover action by moving to a specific element on the page

Starting URL: https://anhtester.com/

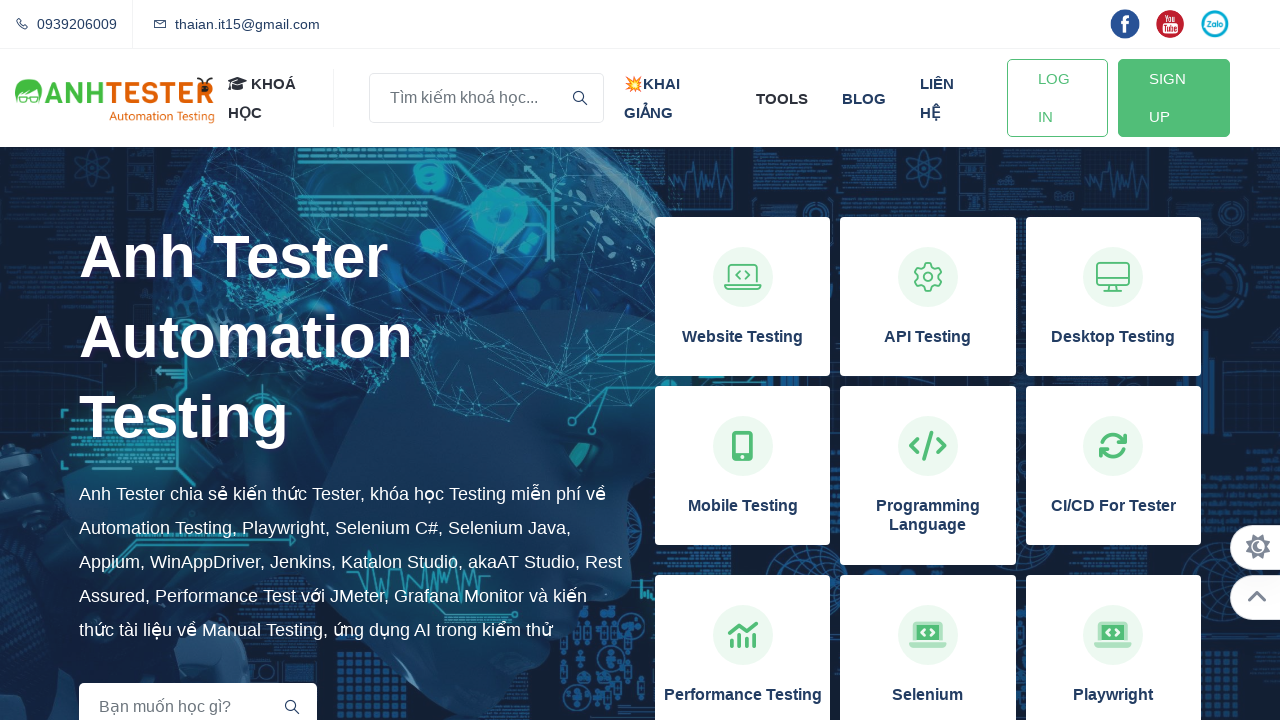

Located element containing 'Kiến thức Automation Testing' heading
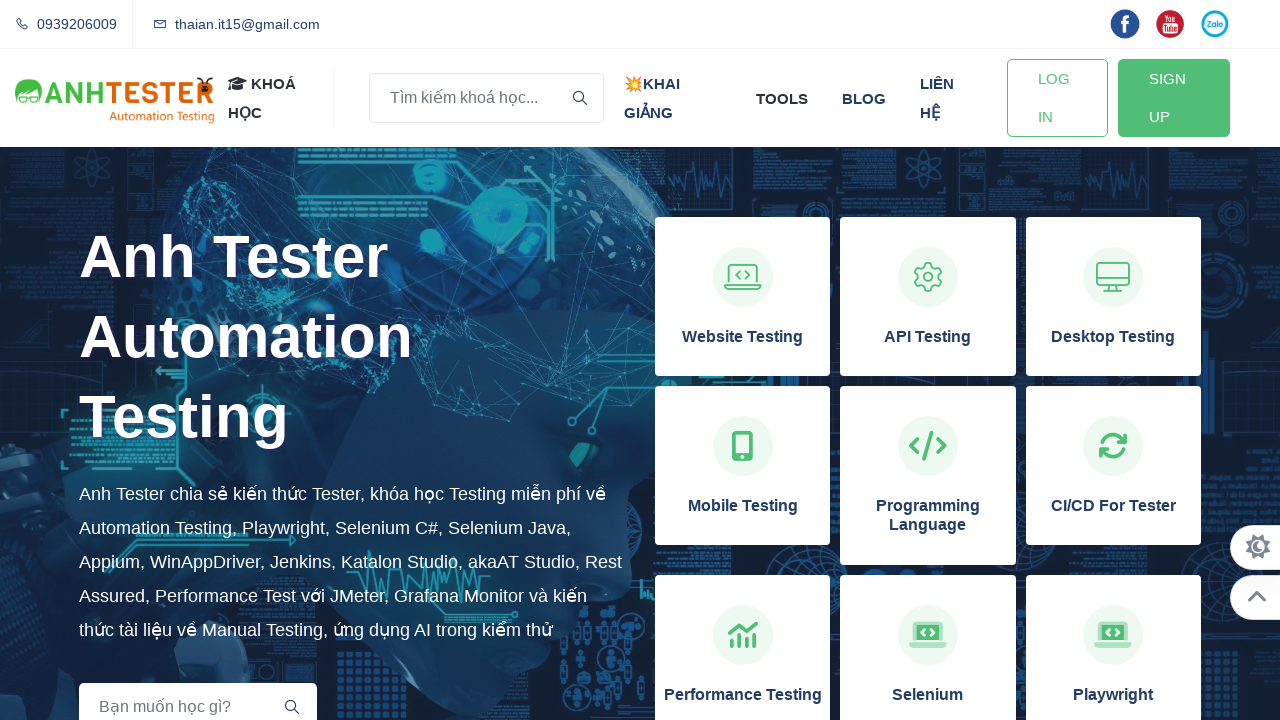

Moved mouse to hover over 'Kiến thức Automation Testing' element at (640, 690) on xpath=//h2[contains(text(),'Kiến thức Automation Testing')]
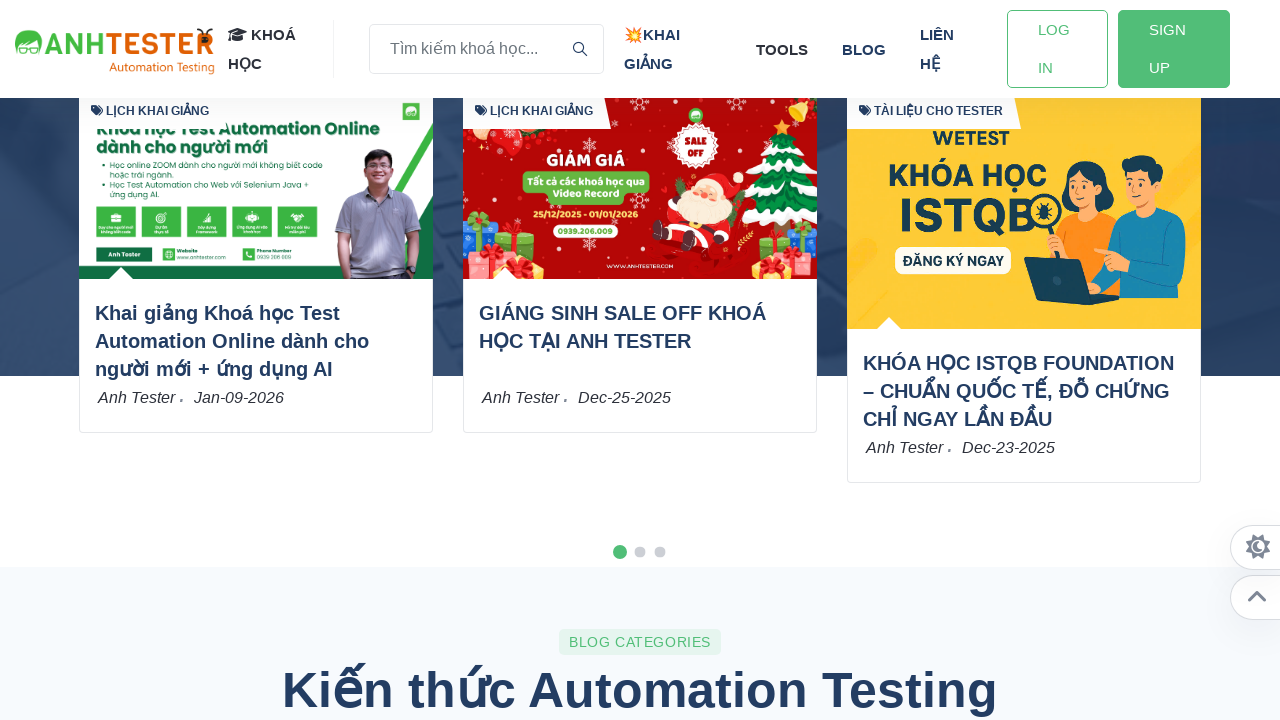

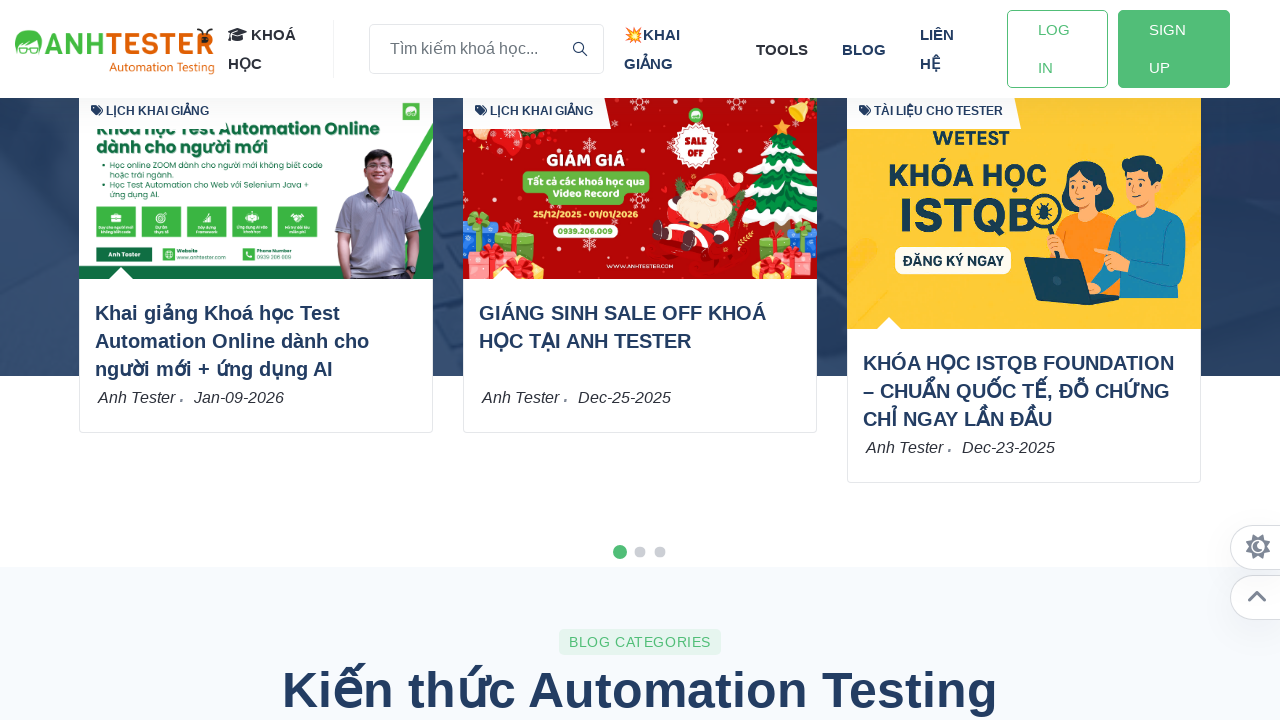